Tests tooltip functionality by navigating to Tool Tips page and hovering over a button and text field to verify tooltip text appears

Starting URL: https://demoqa.com/

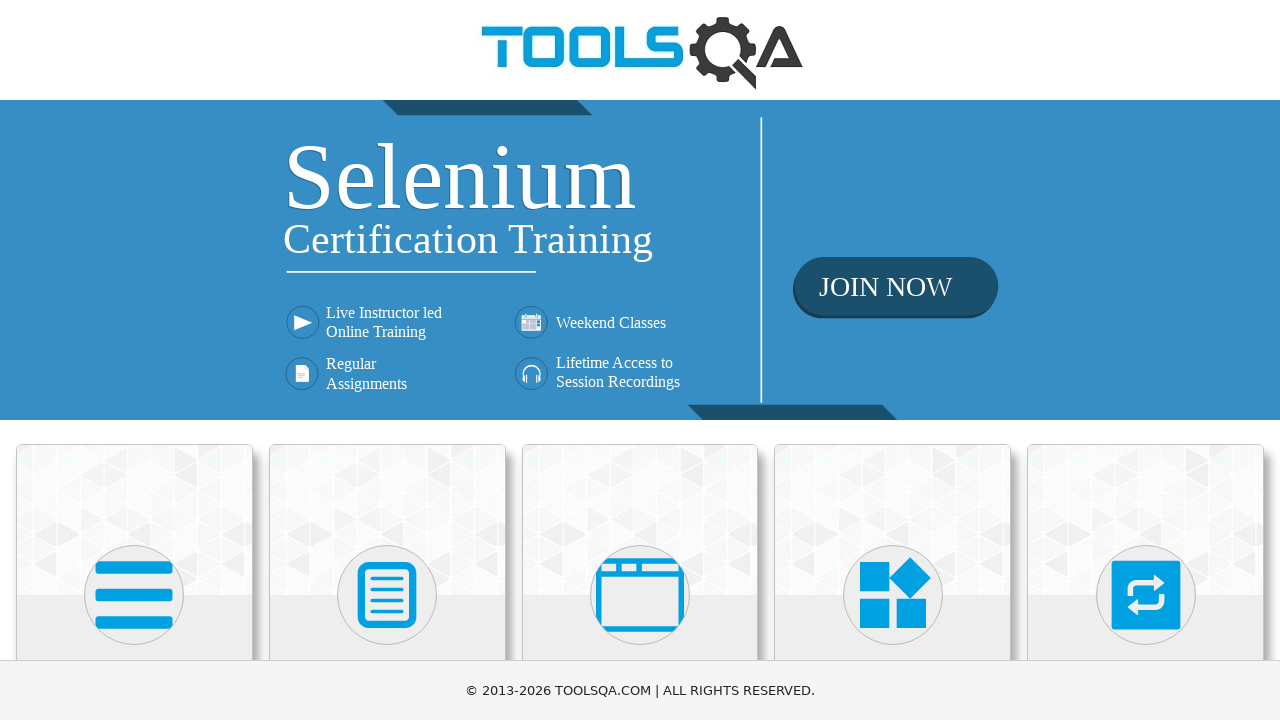

Clicked on Widgets heading at (893, 360) on internal:role=heading[name="Widgets"i]
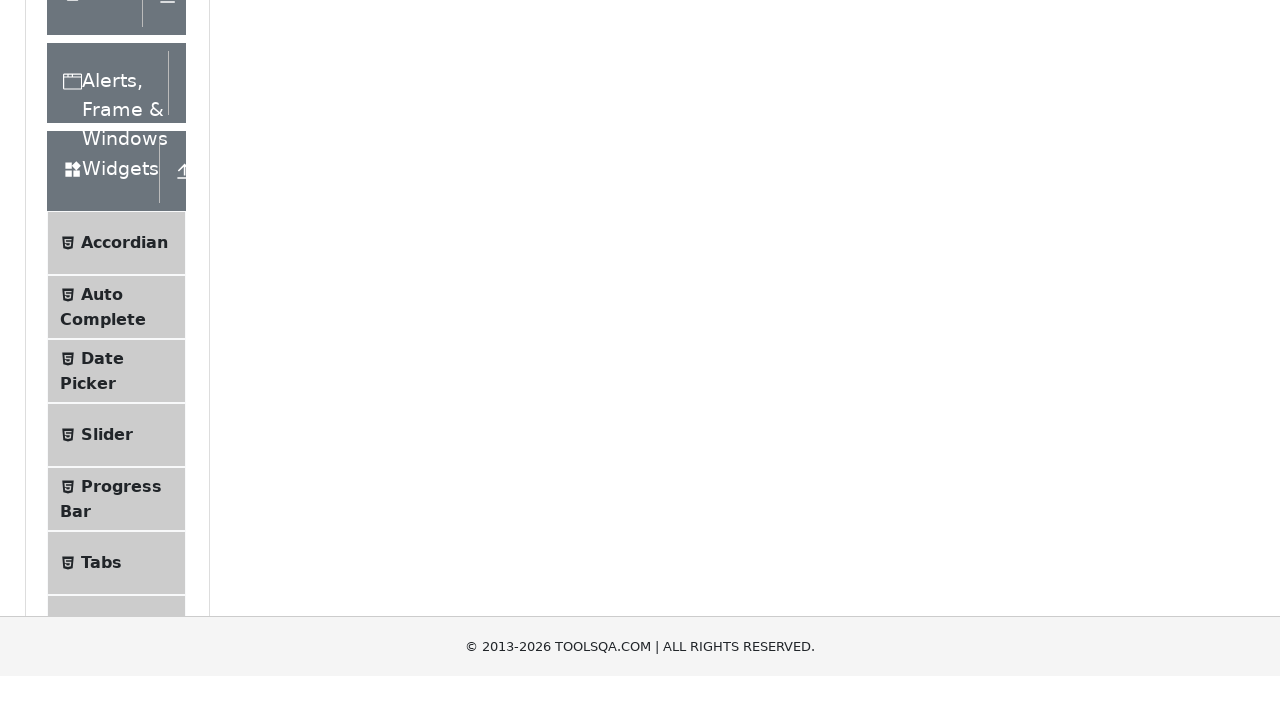

Clicked on Tool tips menu item at (120, 361) on internal:role=list >> internal:text="Tool tips"i
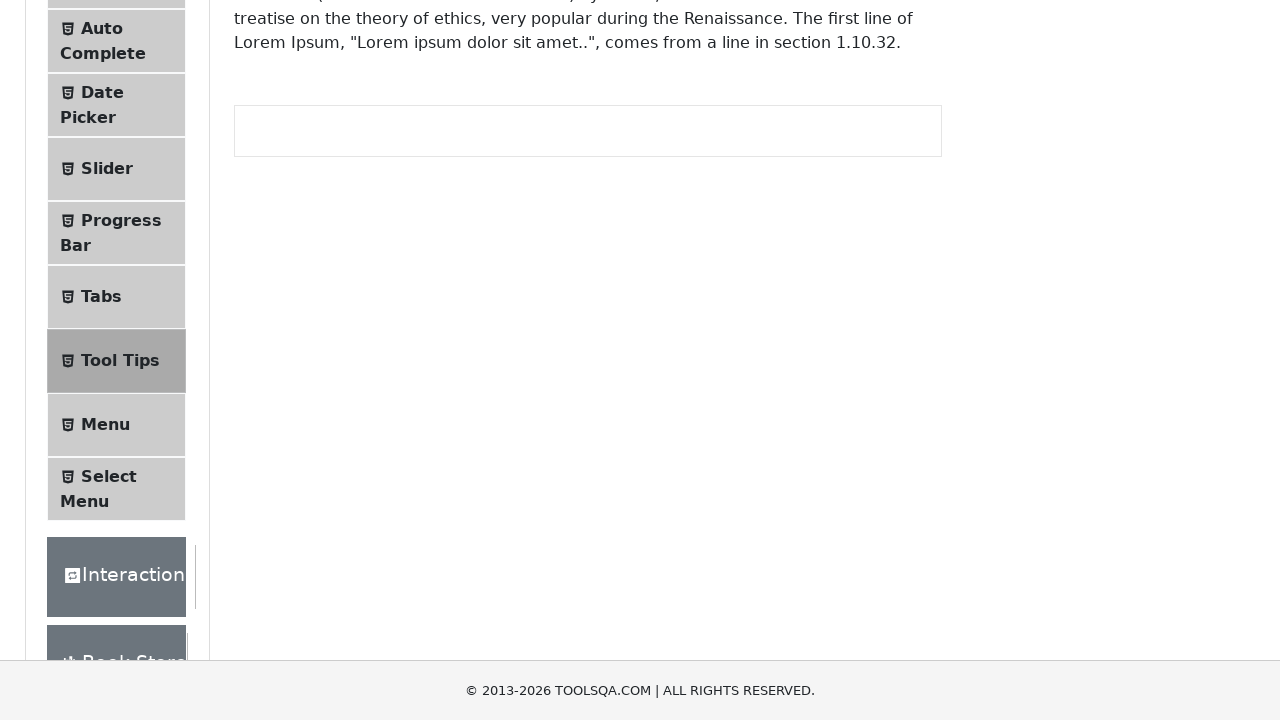

Hovered over the button to trigger tooltip at (313, 282) on internal:role=button[name="Hover me to see"i]
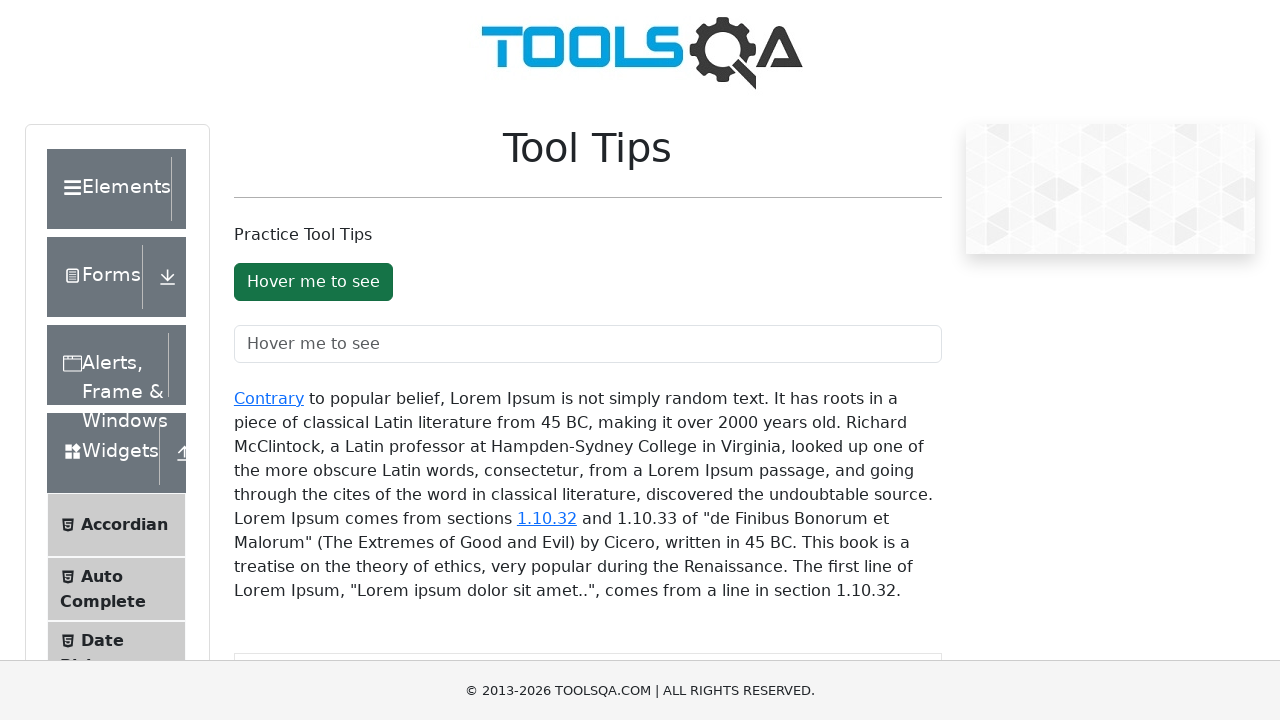

Button tooltip appeared and is visible
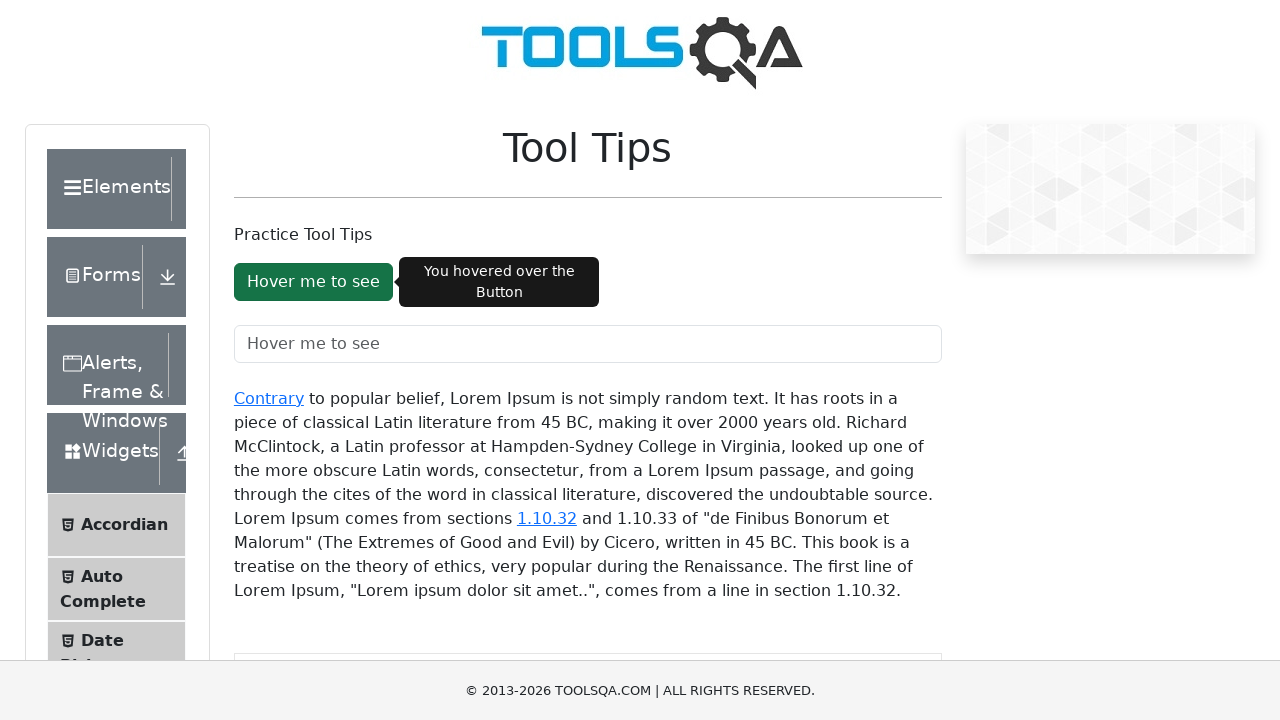

Hovered over the text field to trigger tooltip at (588, 344) on internal:role=textbox[name="Hover me to see"i]
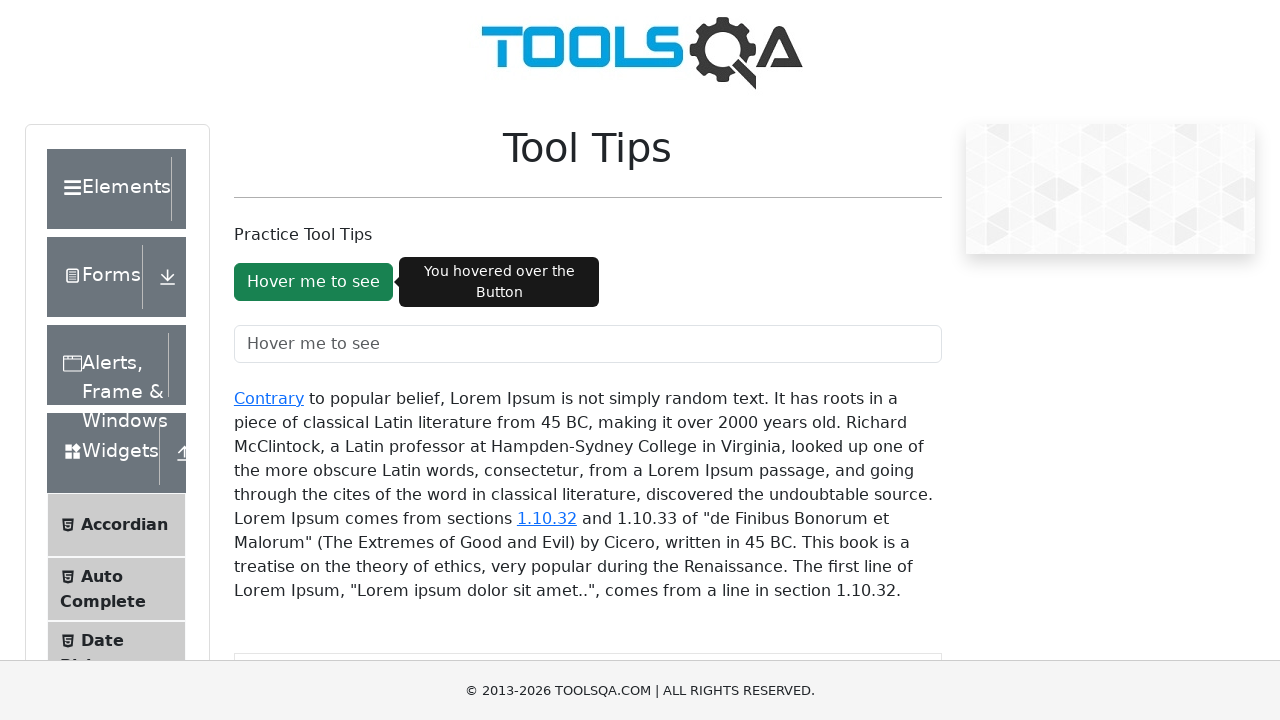

Text field tooltip appeared with expected text
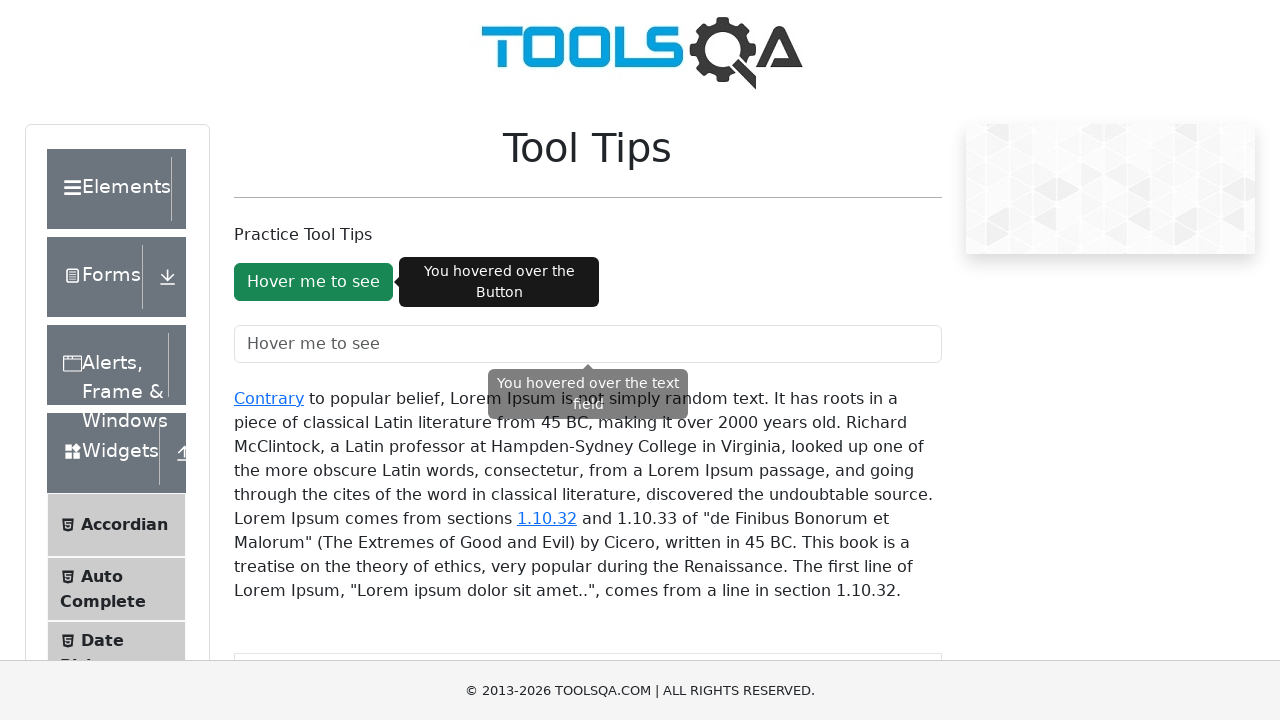

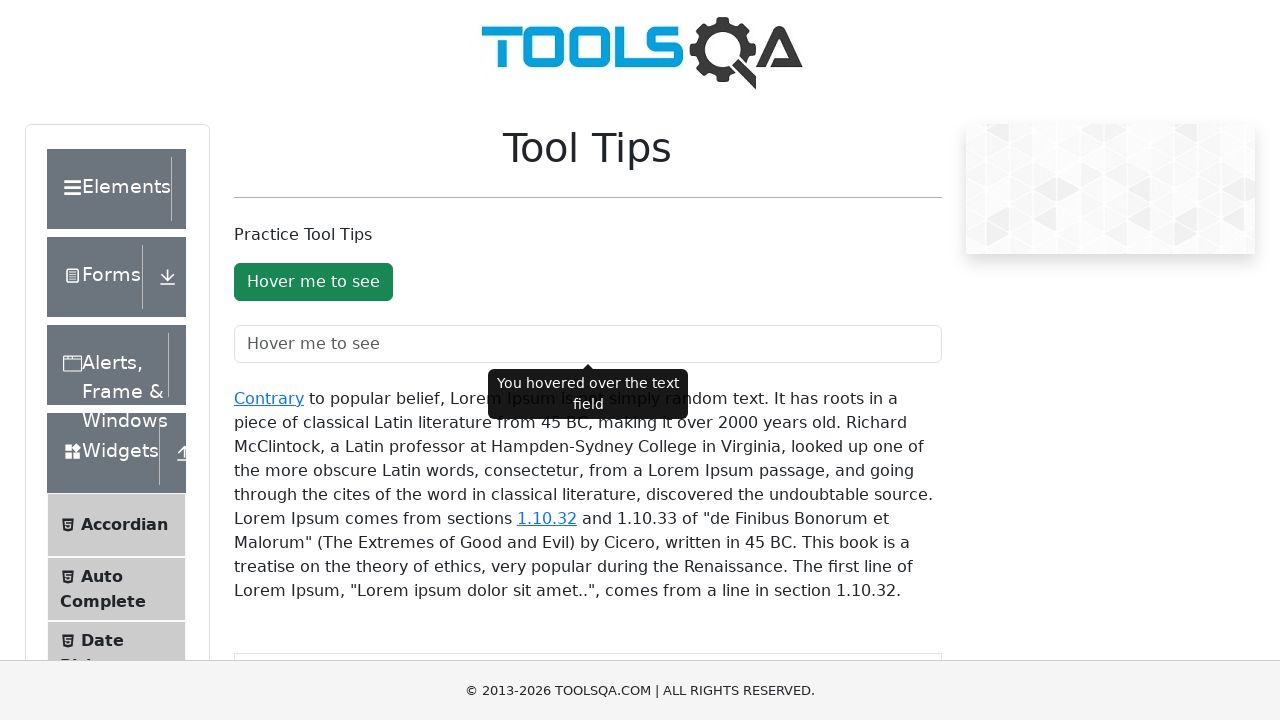